Tests JavaScript alert handling functionality including accepting a simple alert, dismissing a confirm alert, and entering text in a prompt alert

Starting URL: https://letcode.in/alert

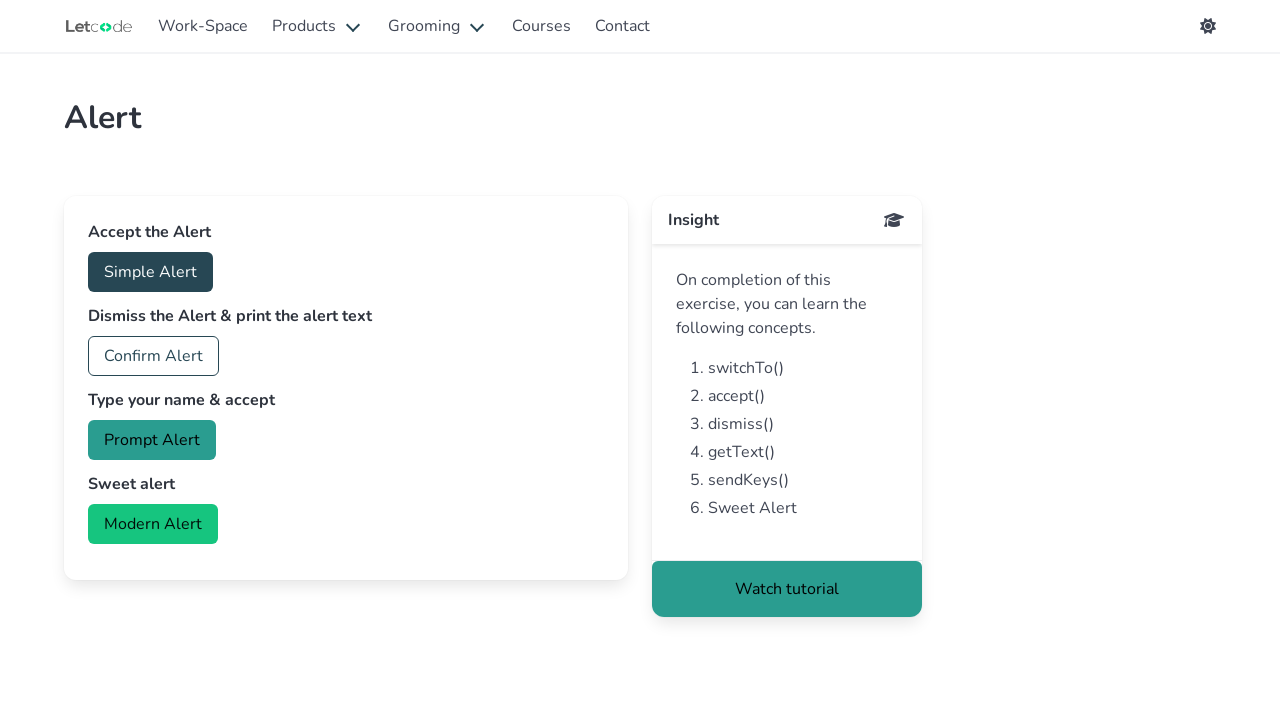

Clicked Simple Alert button and accepted the alert at (150, 272) on xpath=//button[.='Simple Alert']
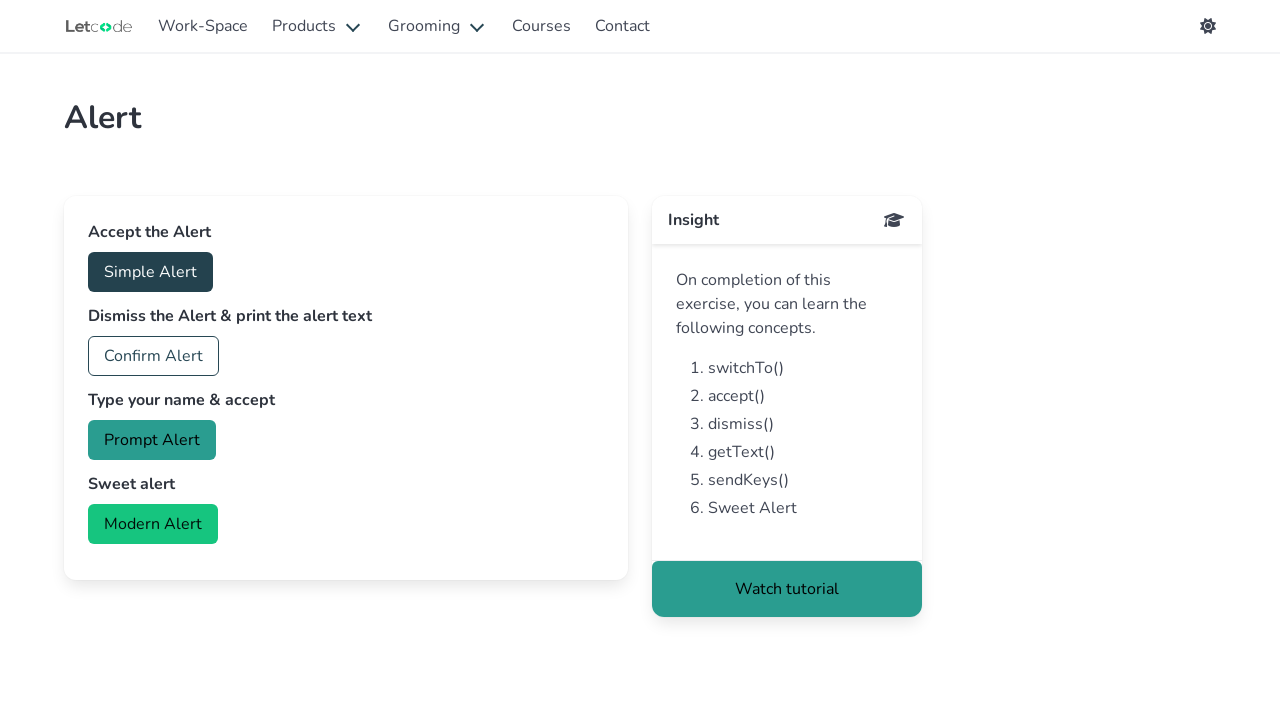

Waited for alert processing
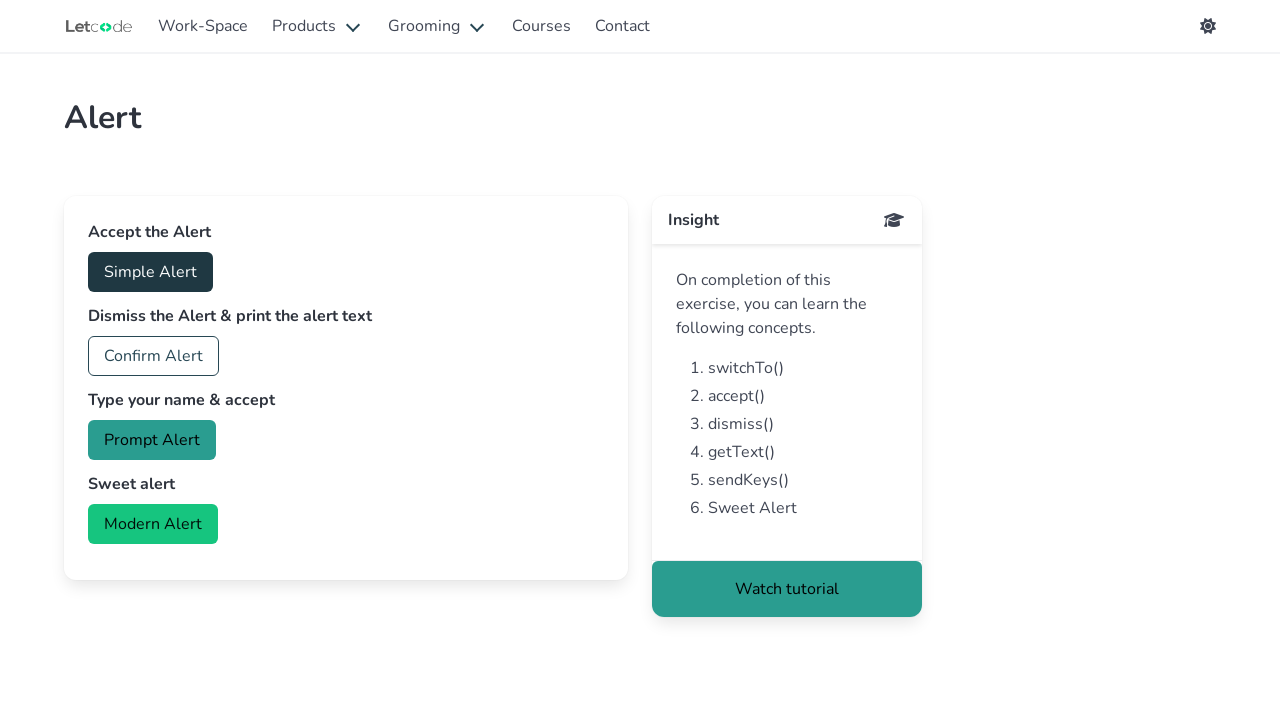

Clicked Confirm Alert button and dismissed the alert at (154, 356) on xpath=//button[.='Confirm Alert']
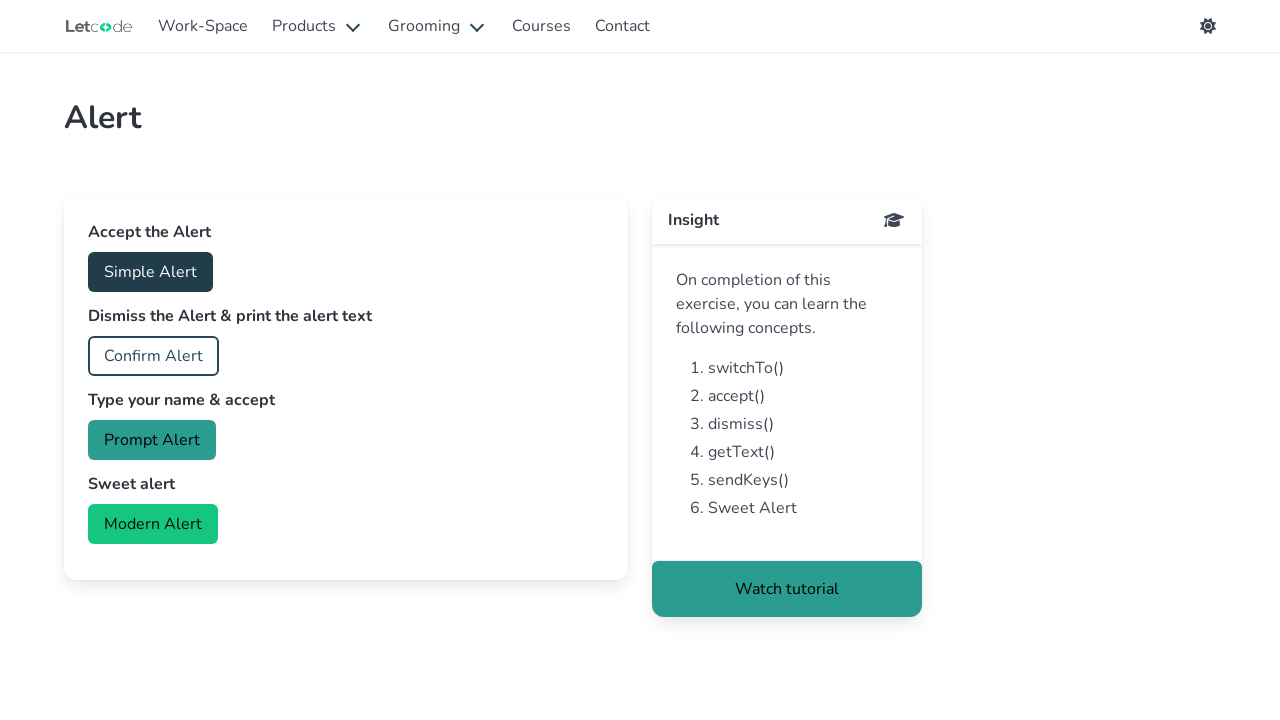

Waited for alert processing
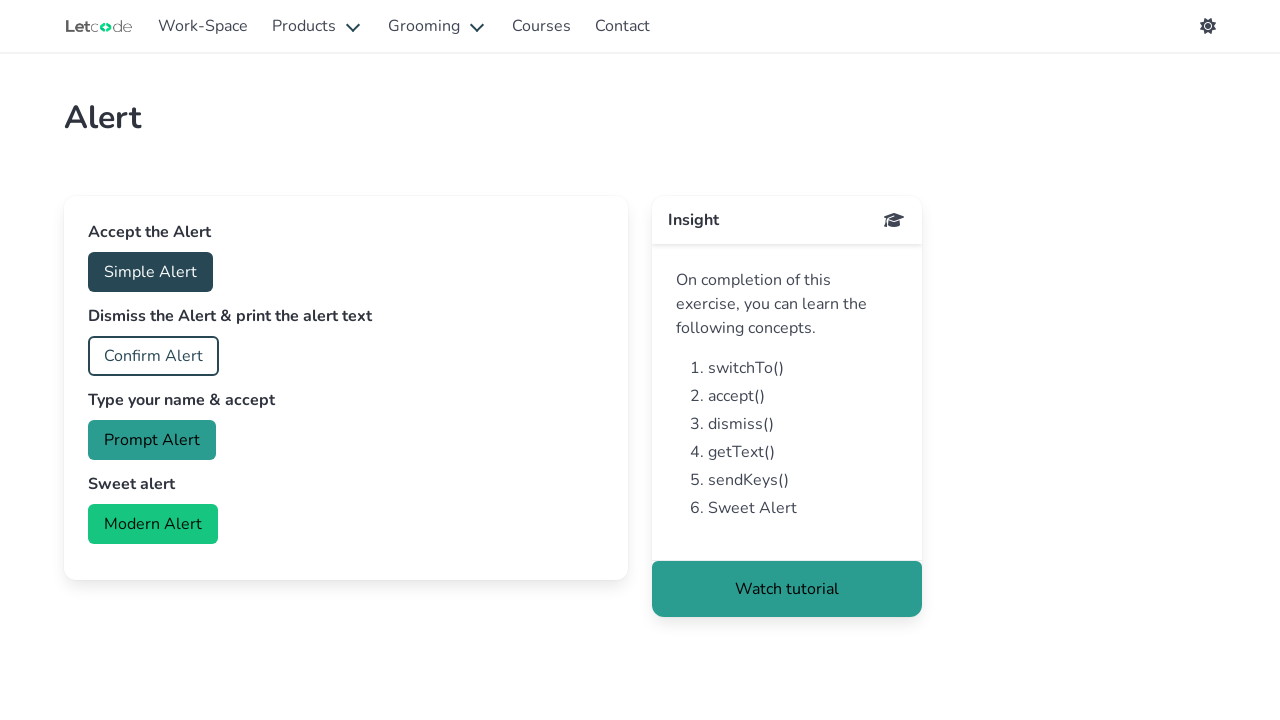

Clicked Prompt Alert button and entered 'Madhumitta' text at (152, 440) on #prompt
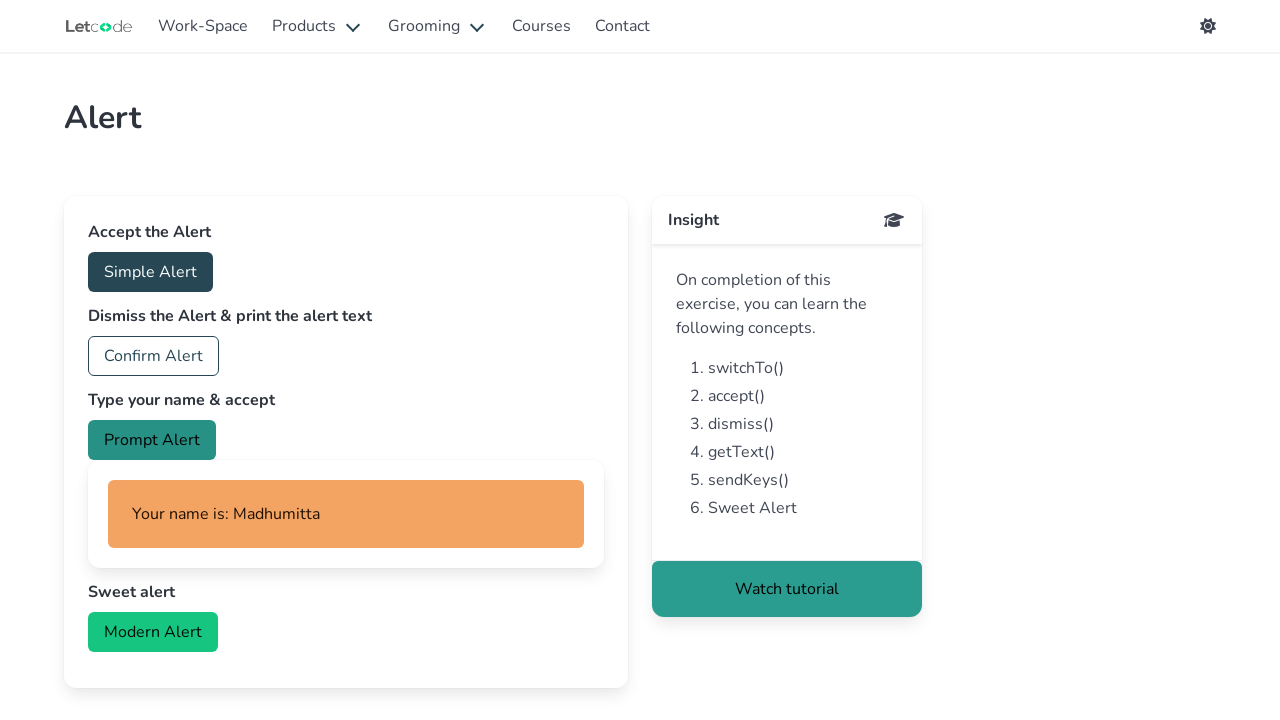

Verified that the entered name is displayed on the page
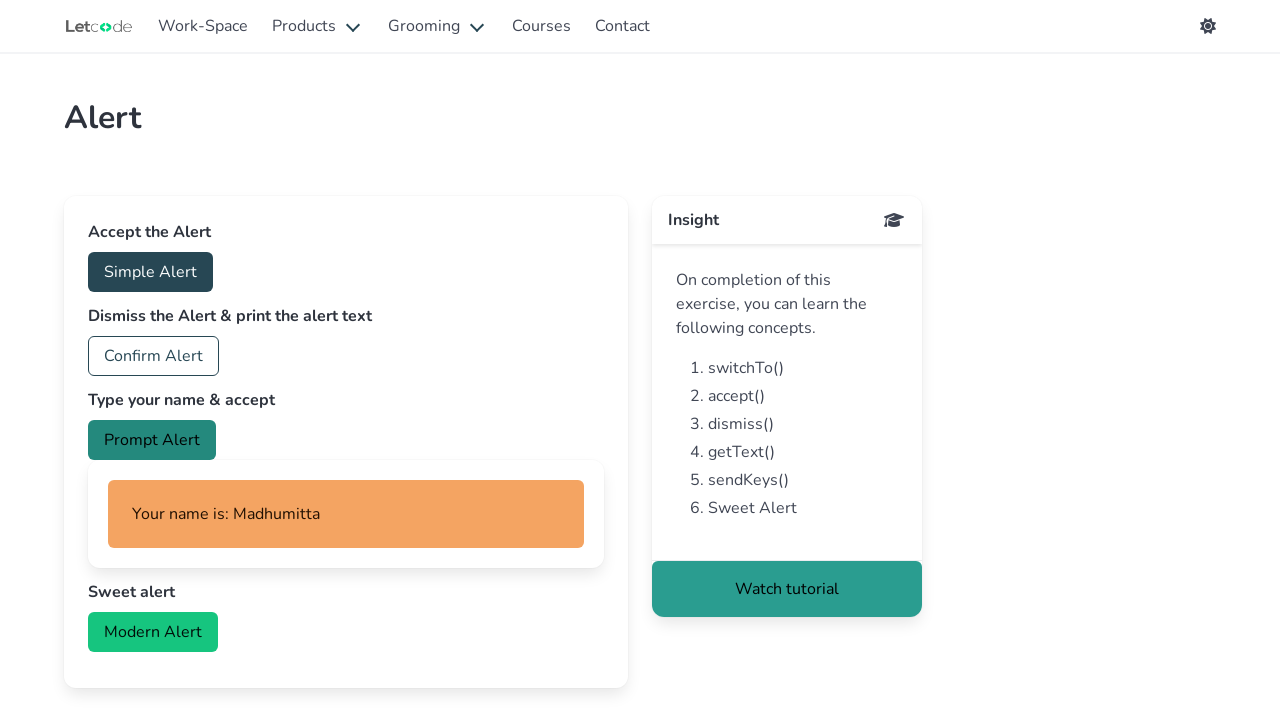

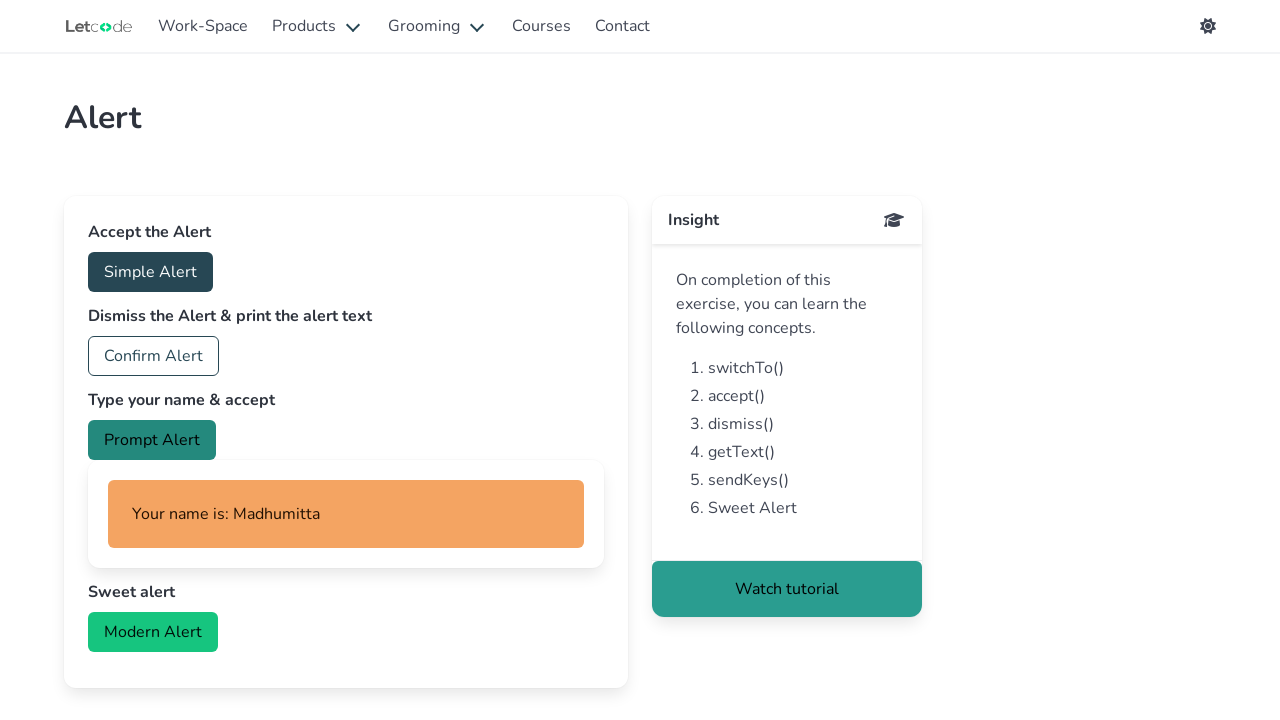